Tests checkbox functionality by clicking a checkbox to select it, verifying it's selected, then clicking again to deselect it, and verifying it's deselected

Starting URL: https://rahulshettyacademy.com/AutomationPractice/

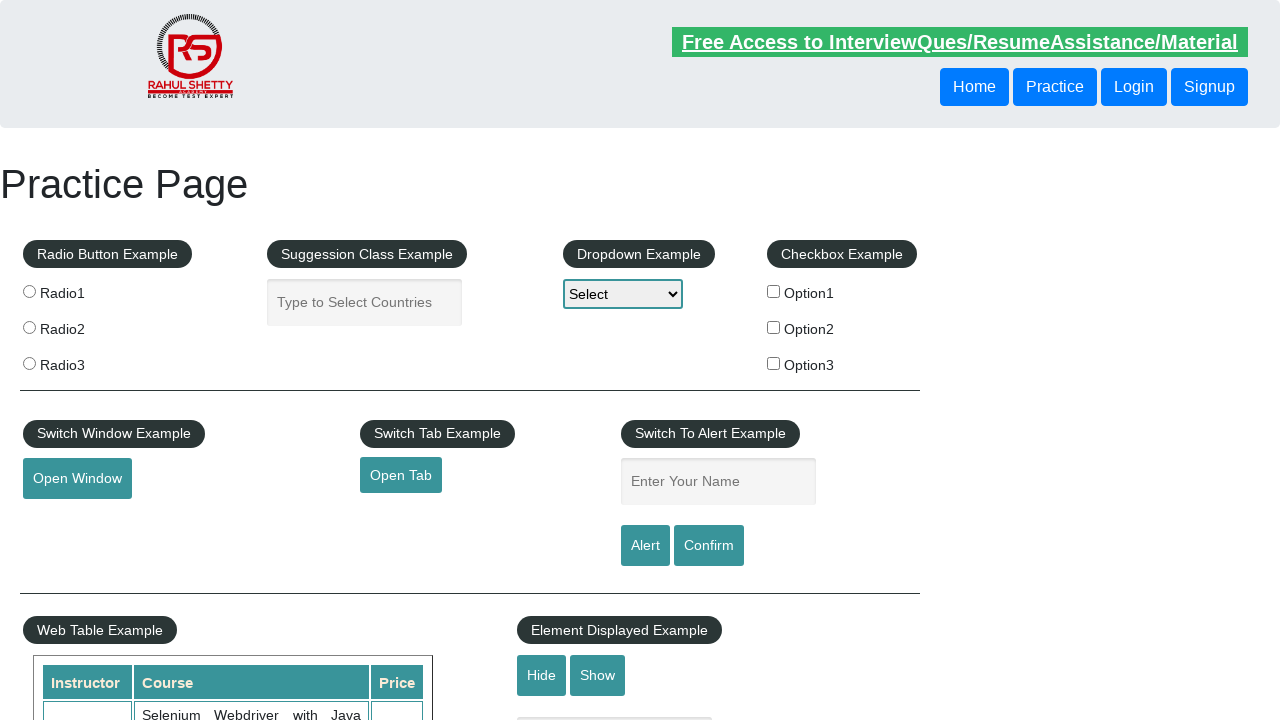

Clicked checkbox option 1 to select it at (774, 291) on #checkBoxOption1
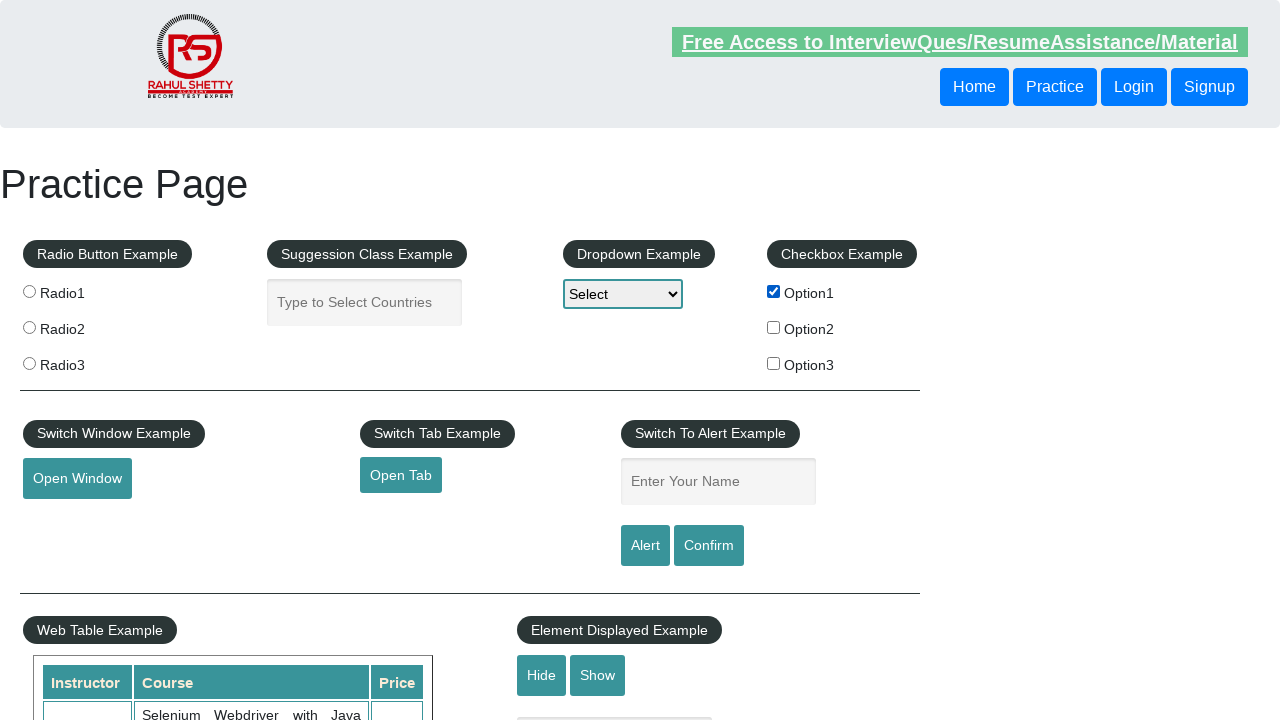

Verified checkbox option 1 is selected
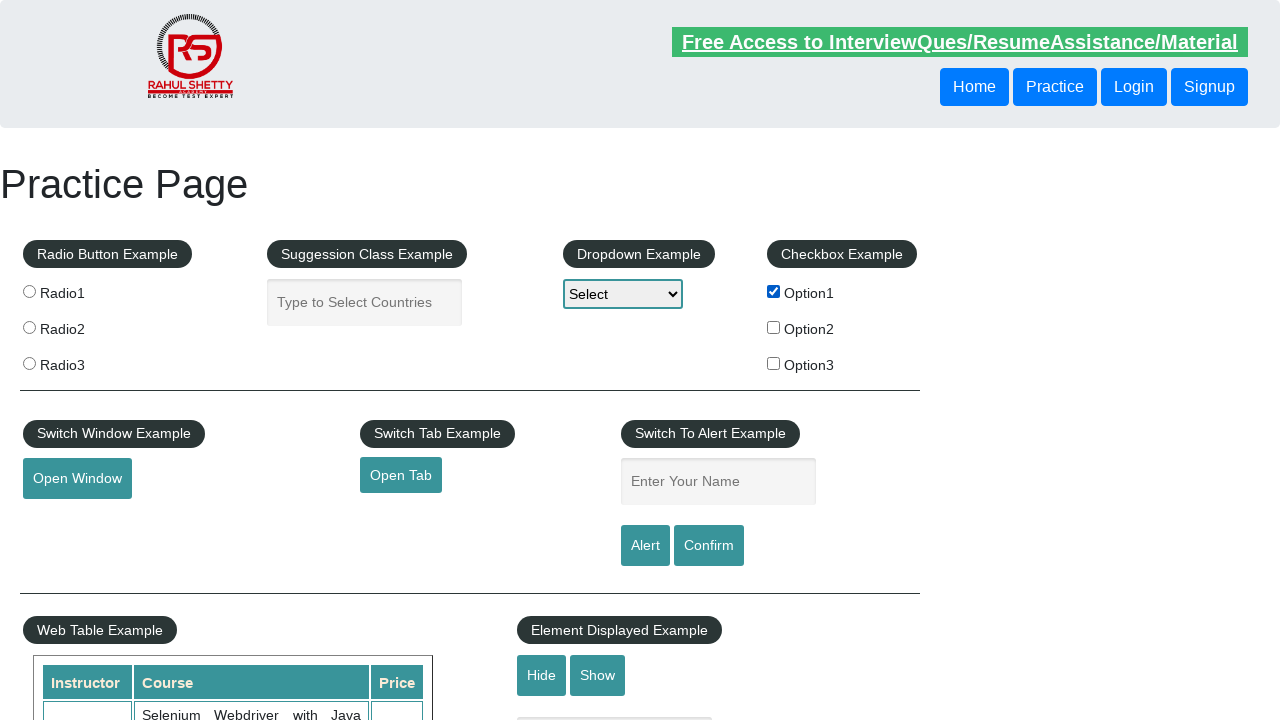

Clicked checkbox option 1 again to deselect it at (774, 291) on #checkBoxOption1
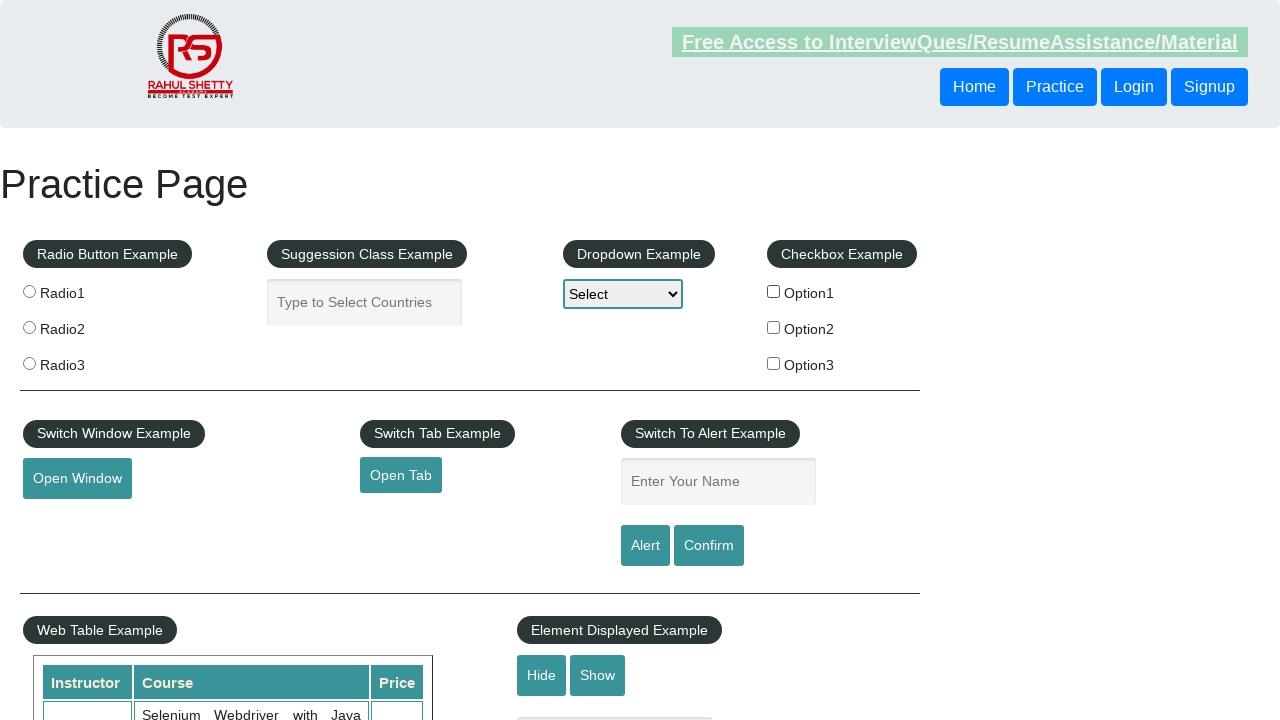

Verified checkbox option 1 is deselected
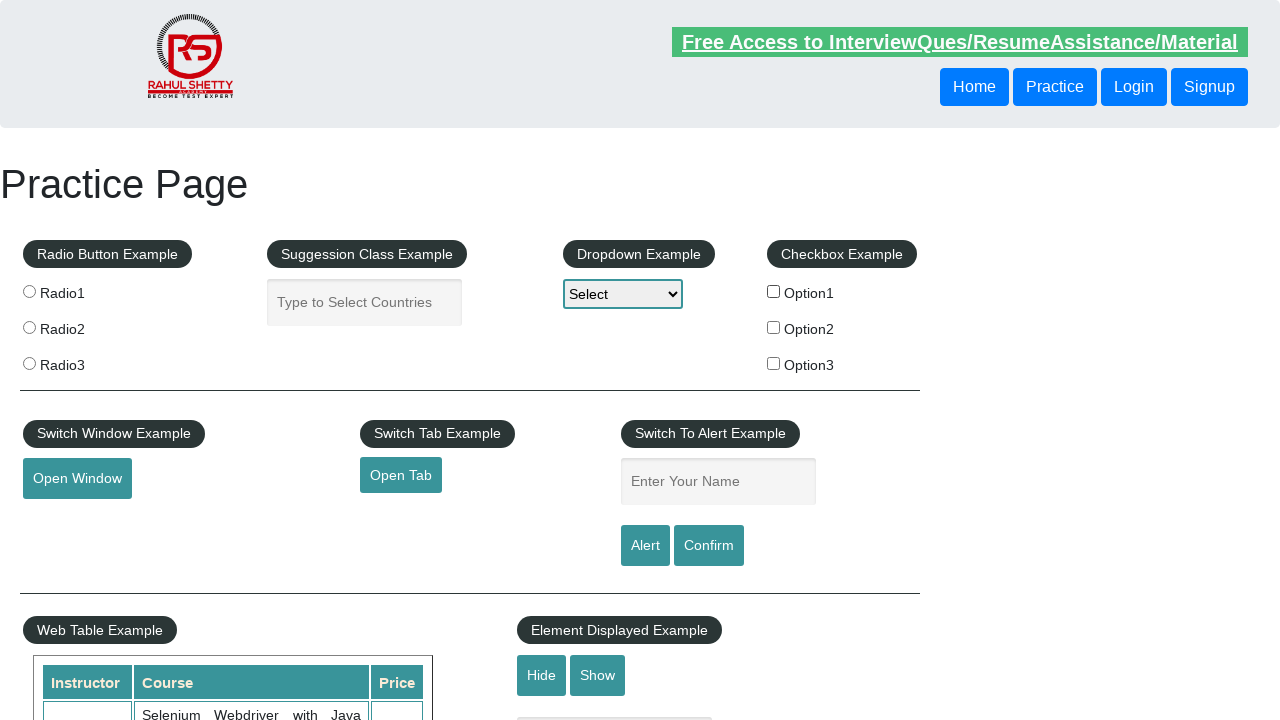

Counted total checkboxes on page: 3
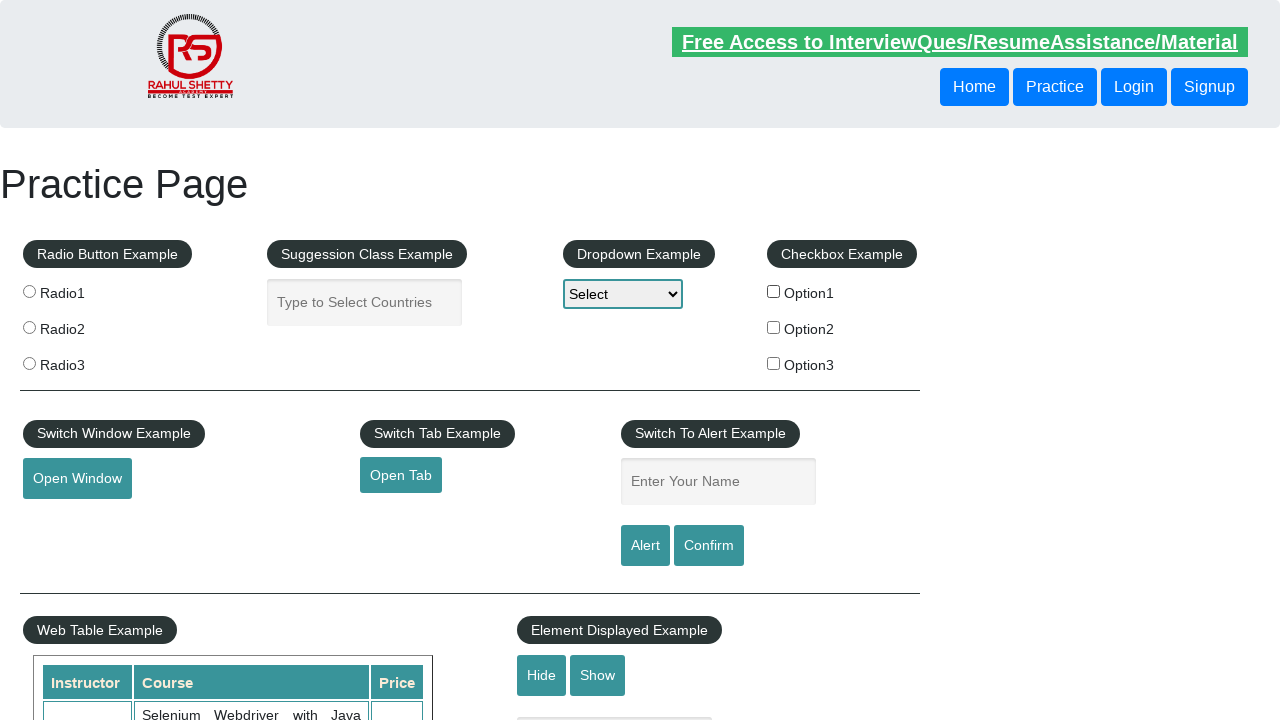

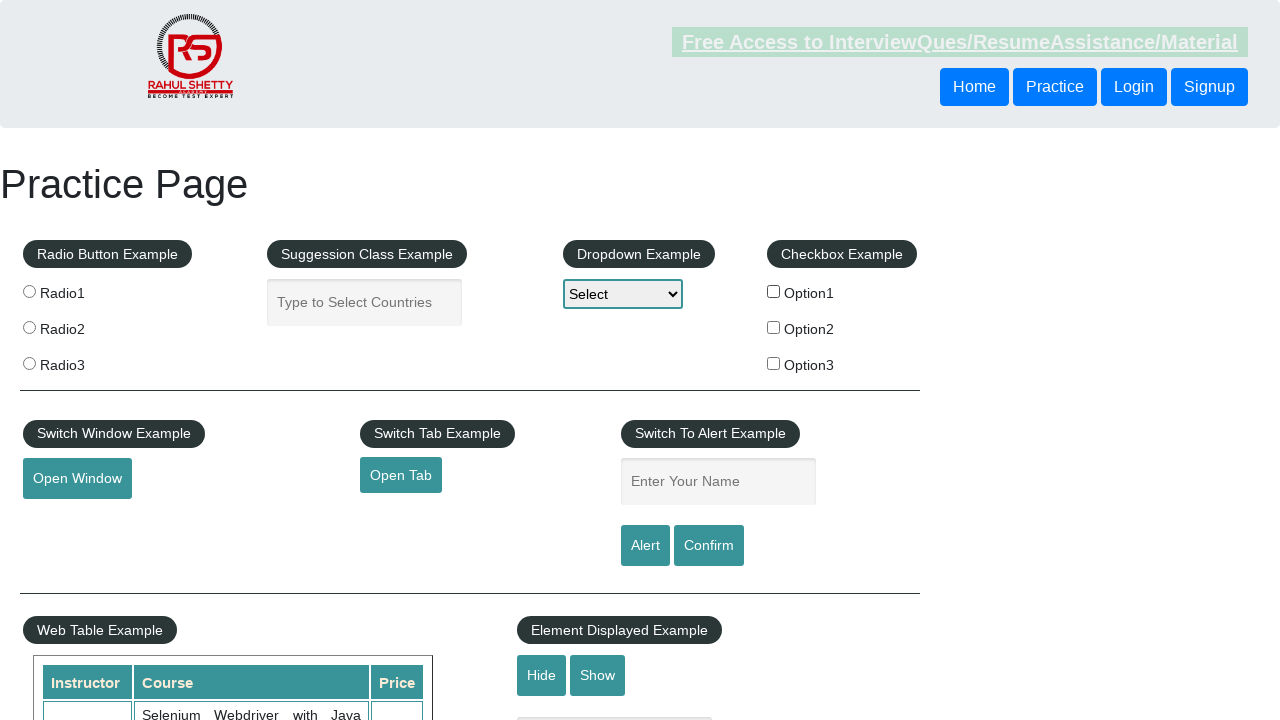